Tests different types of clicks (single, double, right-click) on form elements

Starting URL: http://sahitest.com/demo/clicks.htm

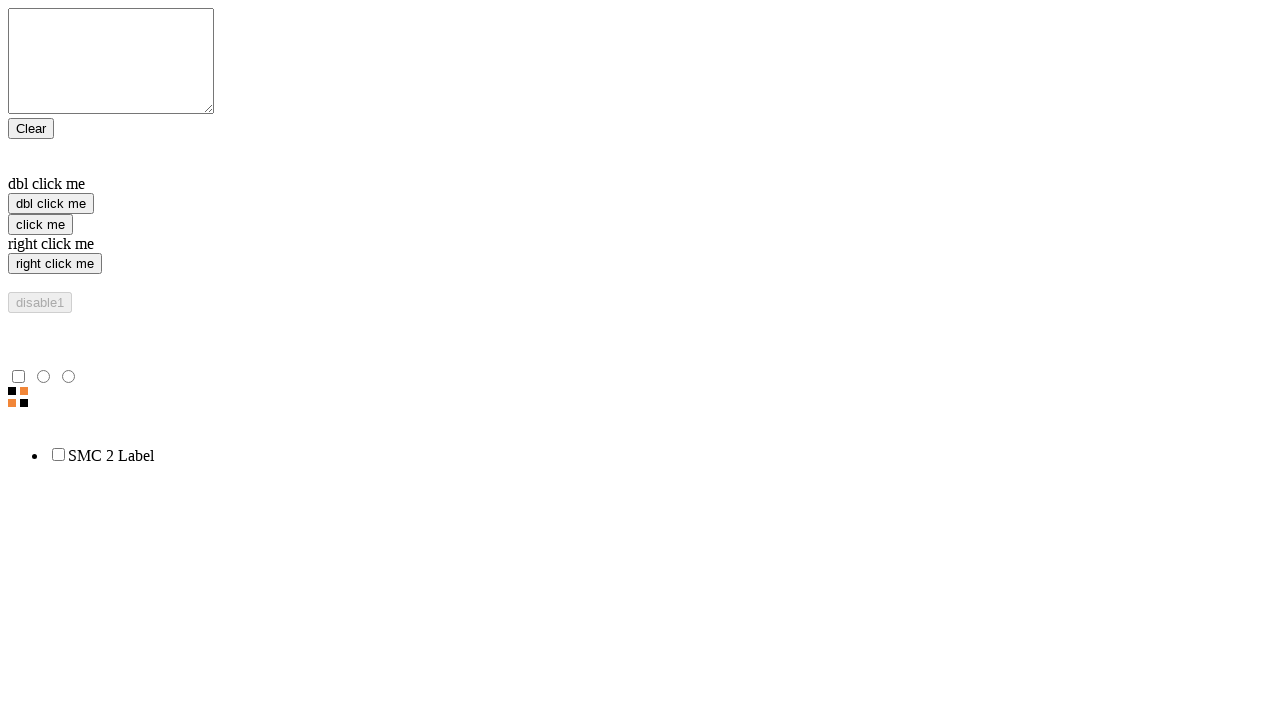

Located single click element
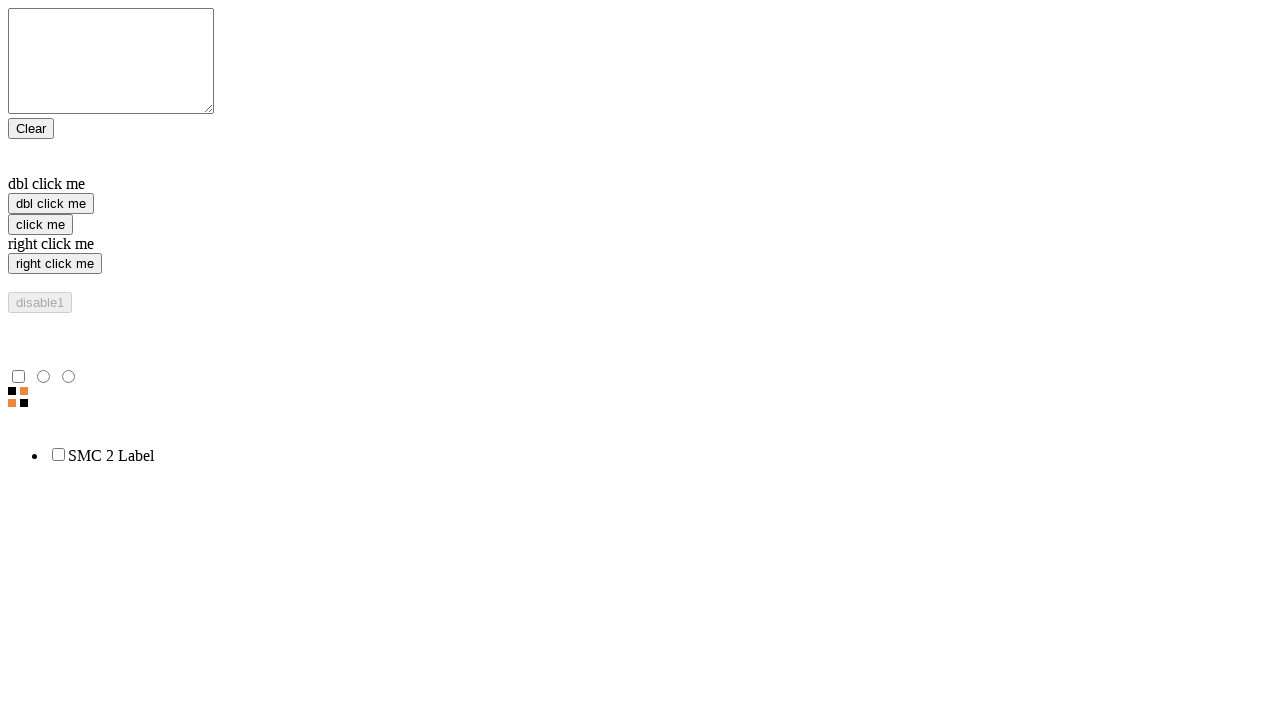

Located double click element
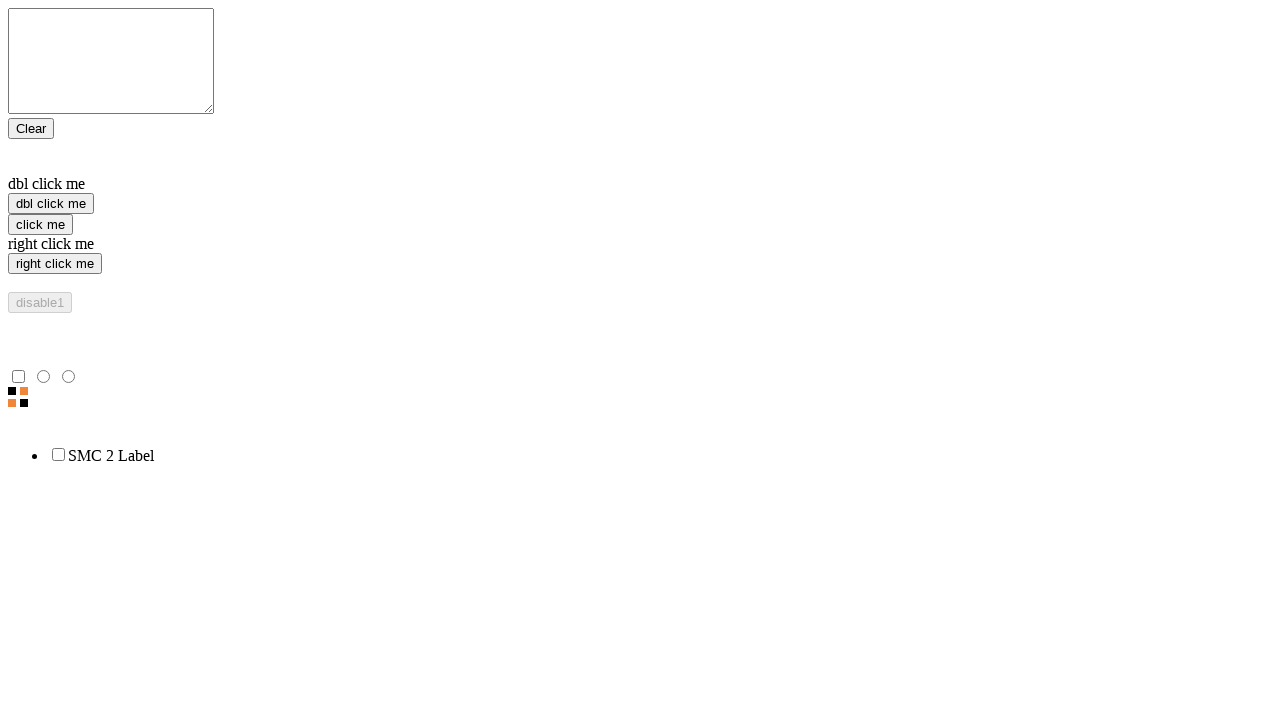

Located right click element
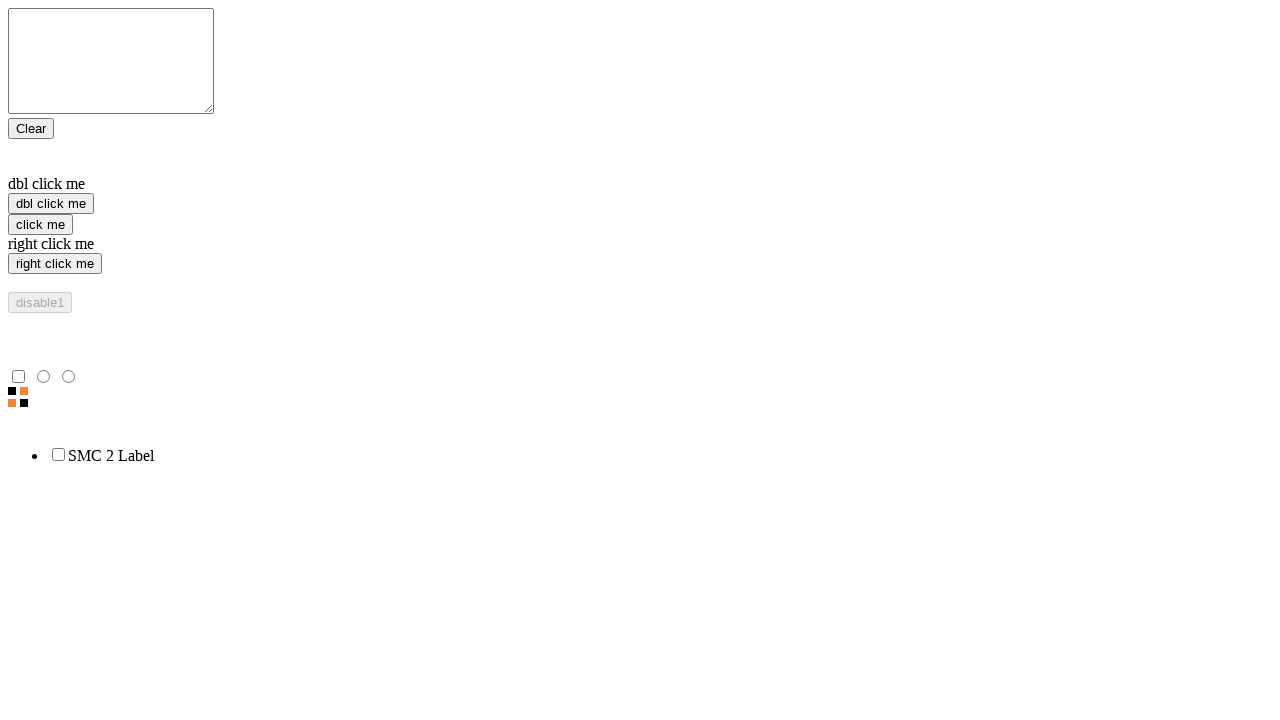

Performed single click on 'click me' button at (40, 224) on xpath=//input[@value="click me"]
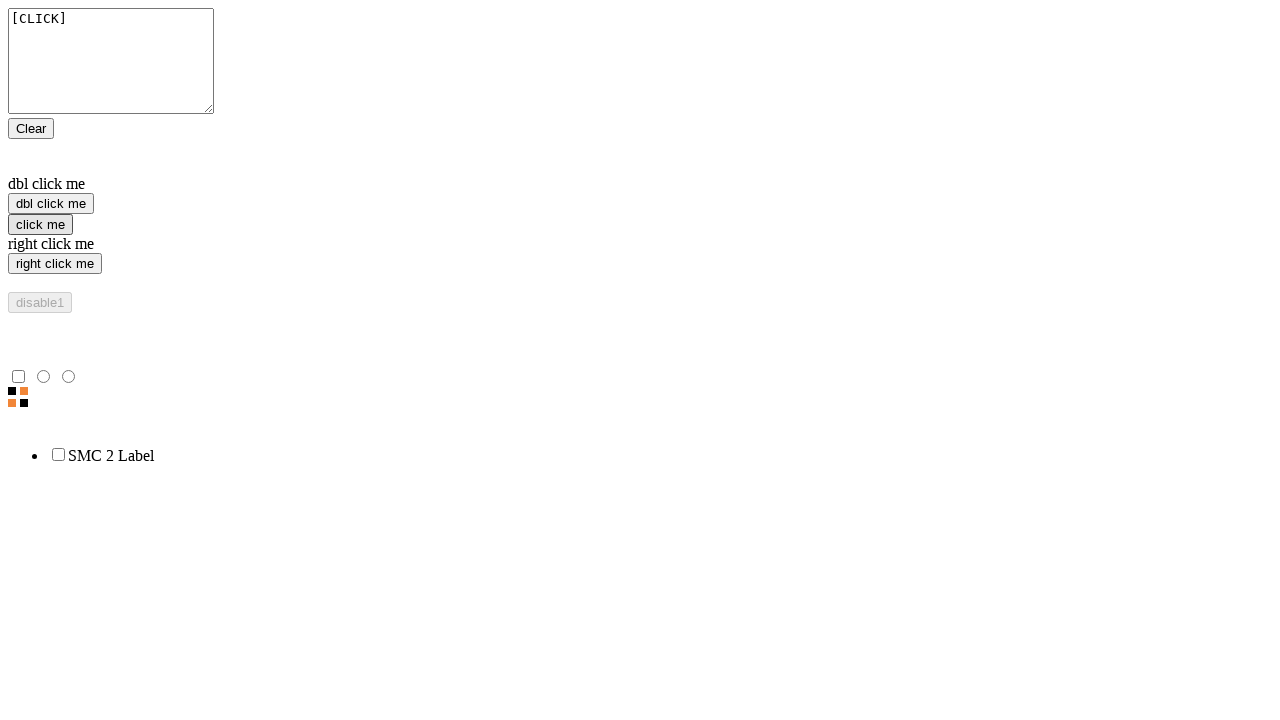

Performed double click on 'dbl click me' button at (51, 204) on xpath=//input[@value="dbl click me"]
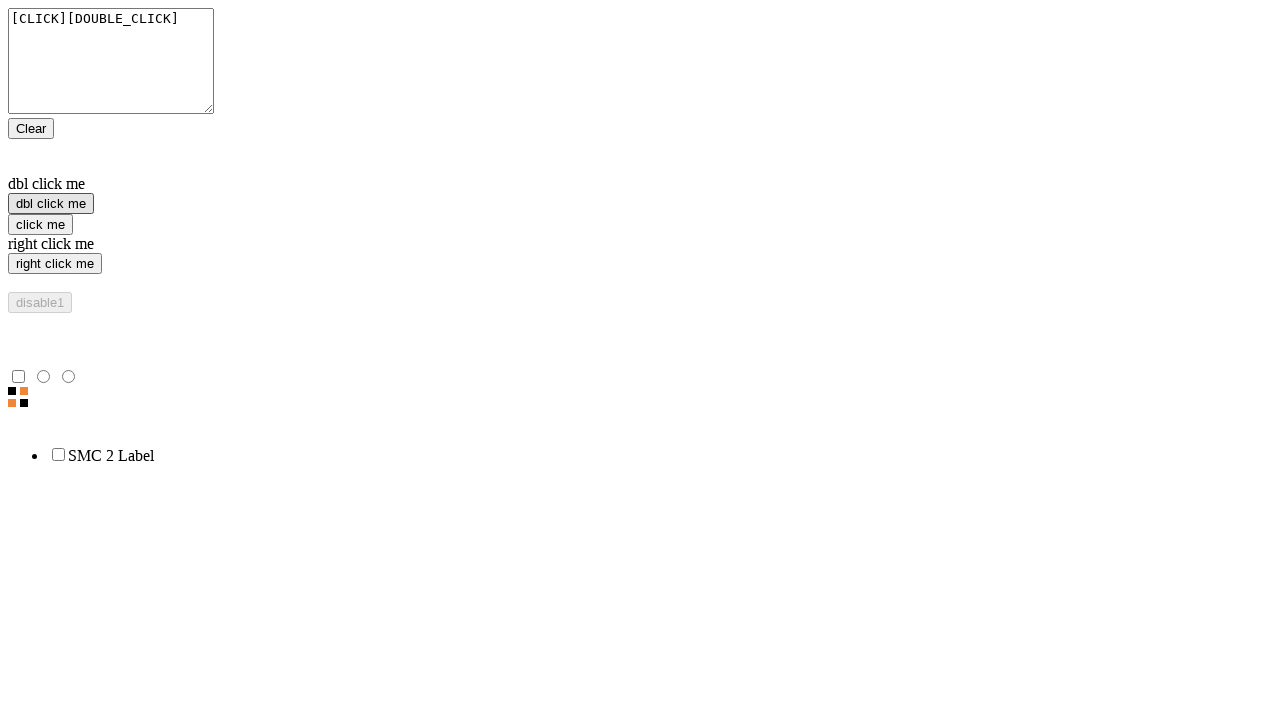

Performed right click on 'right click me' button at (55, 264) on xpath=//input[@value="right click me"]
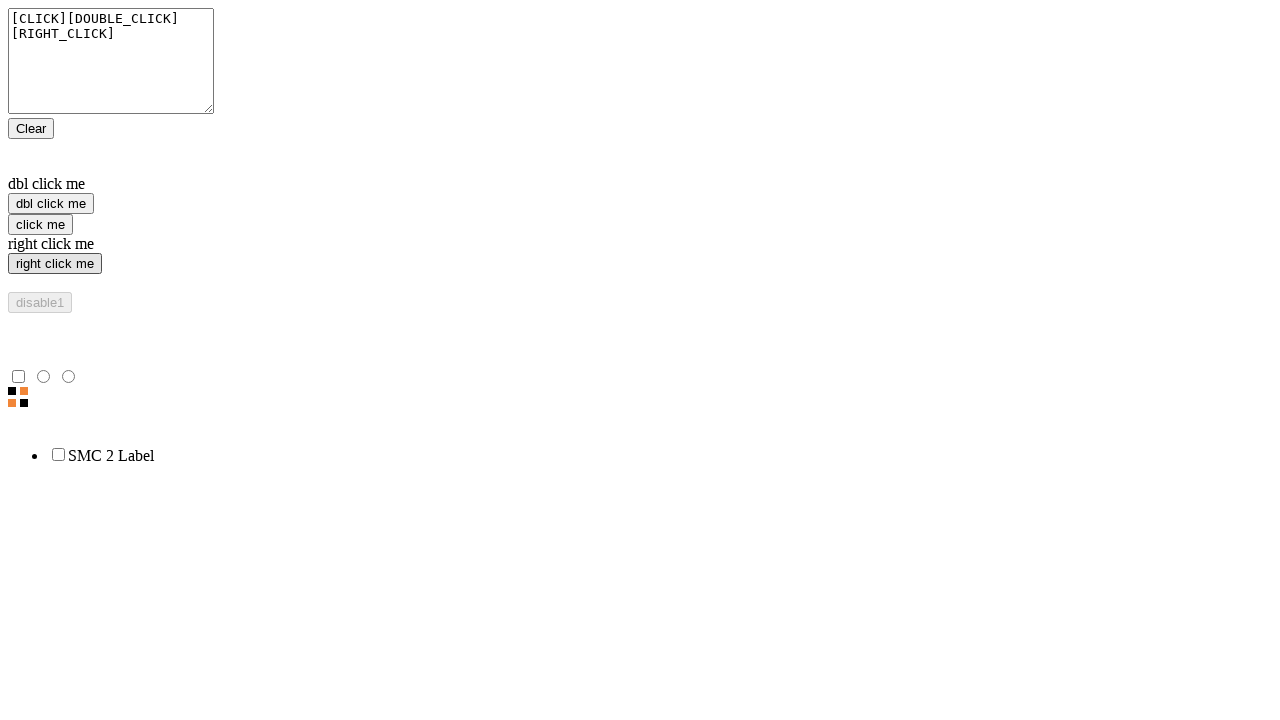

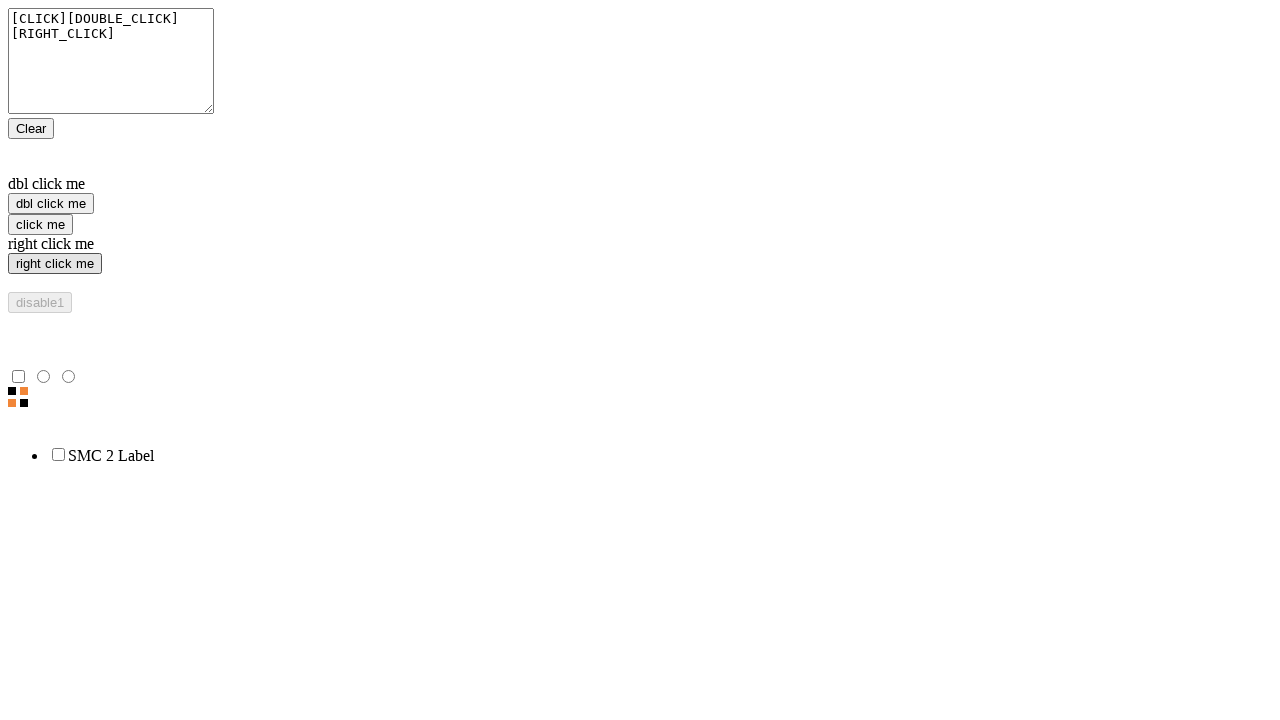